Tests various input field interactions including entering text, appending text, clearing fields, and verifying field states (disabled and readonly)

Starting URL: https://letcode.in/edit

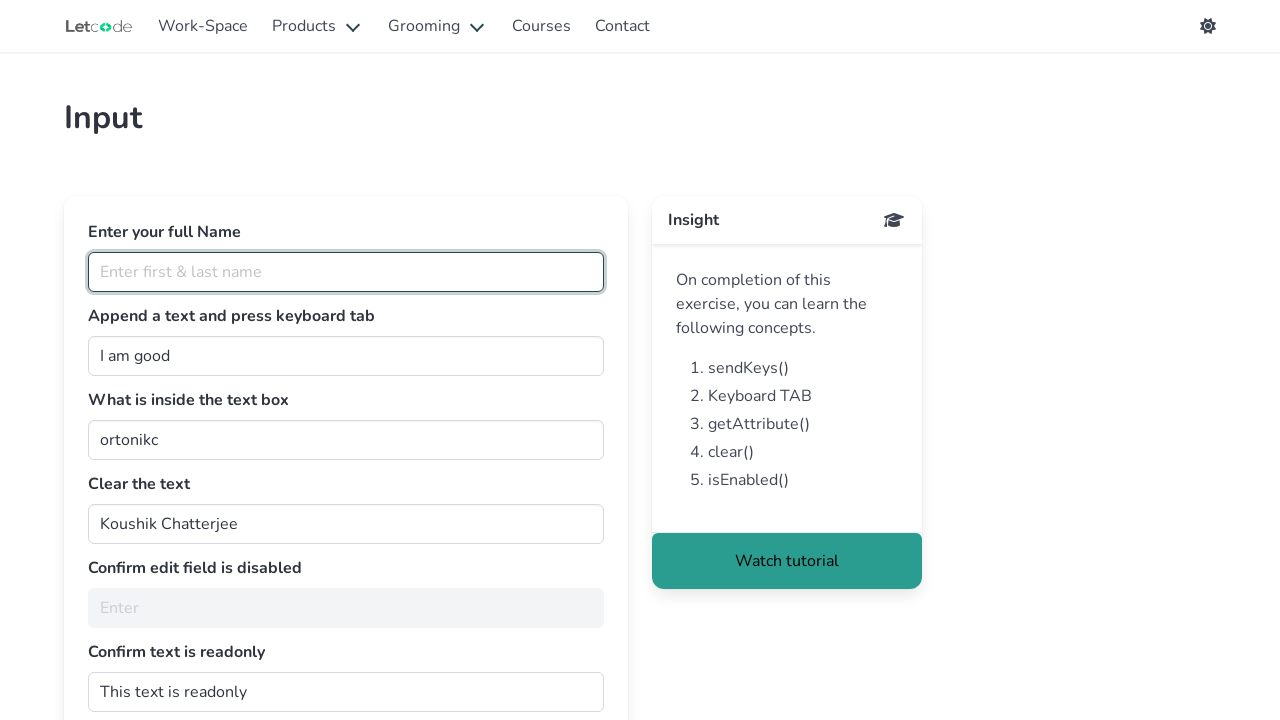

Entered full name 'Elakkiya M' in fullName field on #fullName
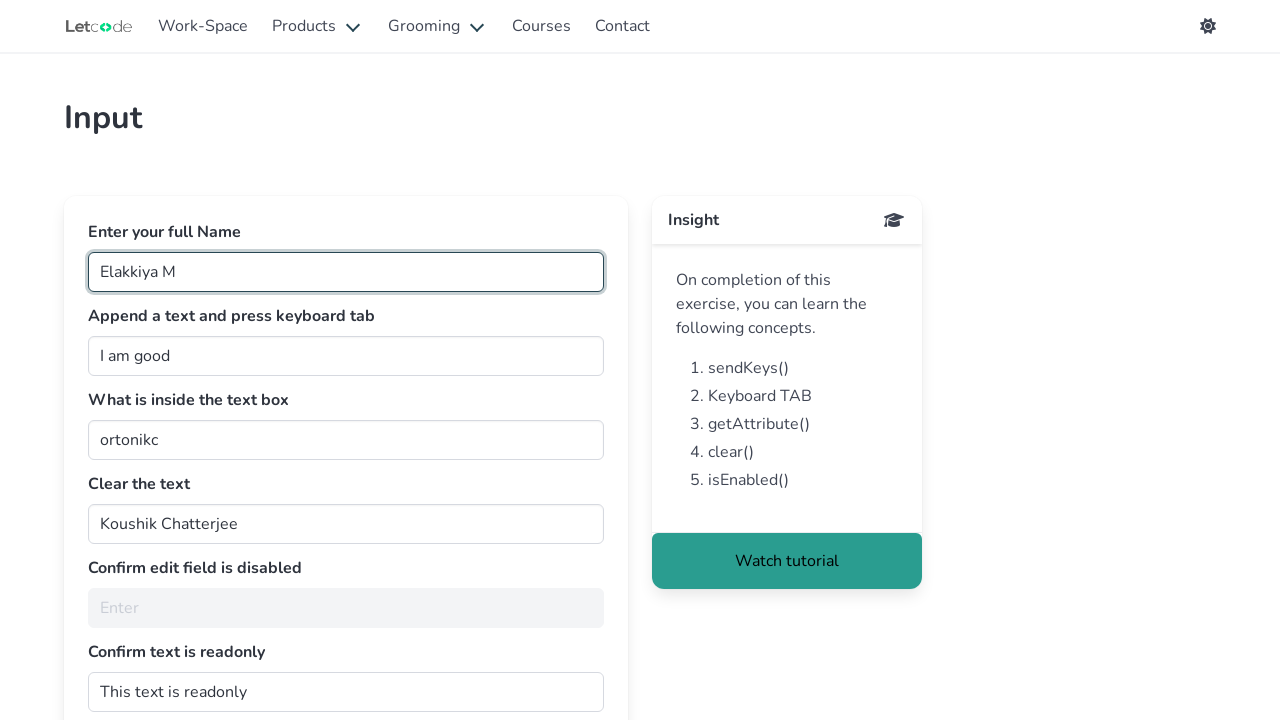

Appended ' person' to join field on #join
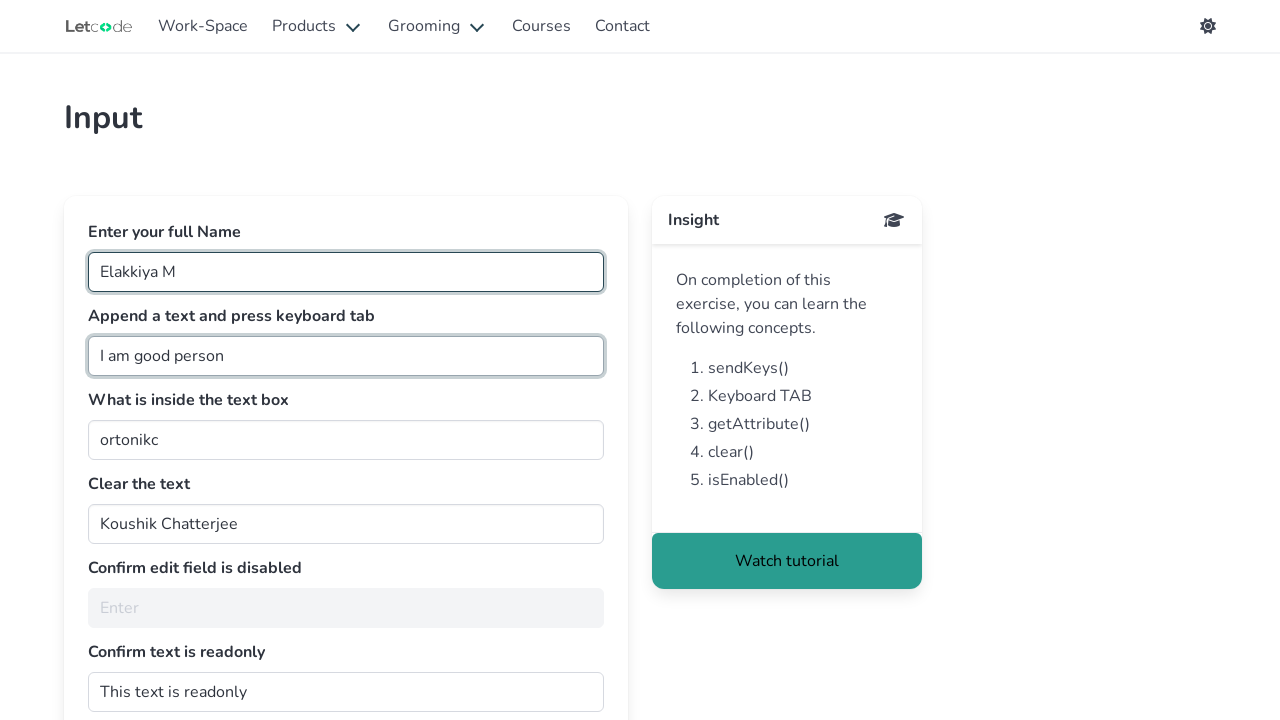

Pressed Tab key to move focus
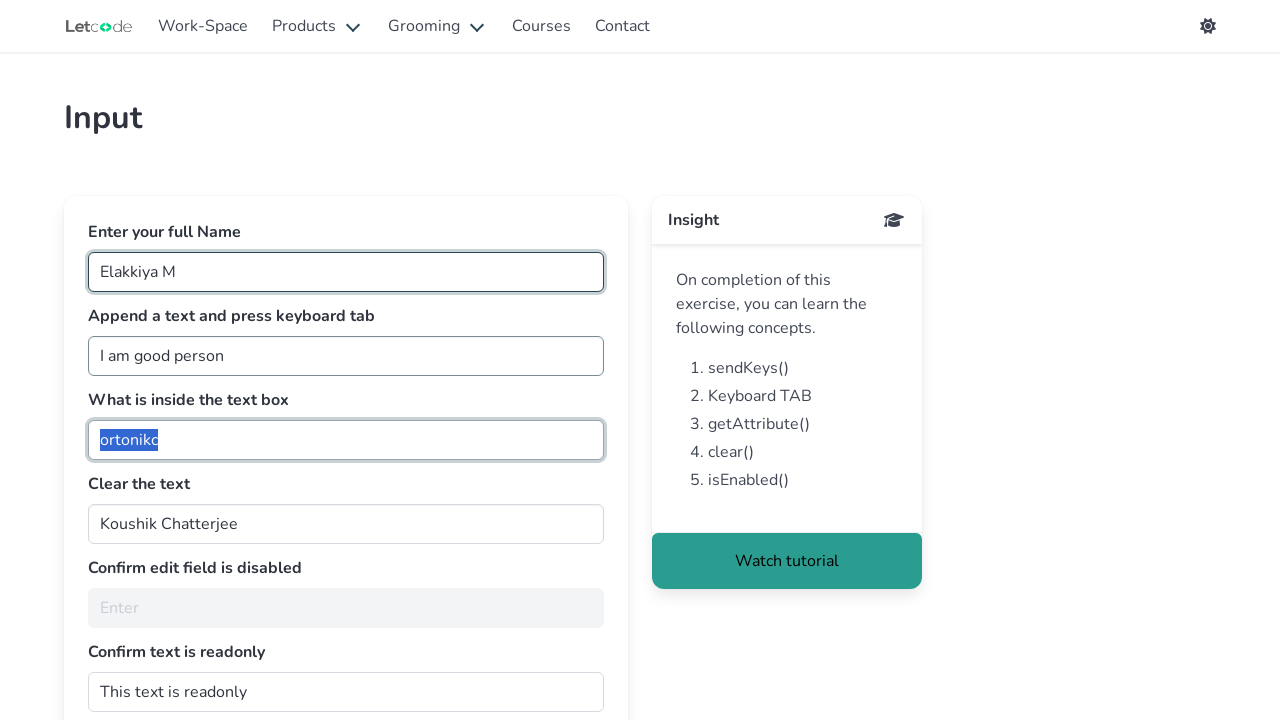

Retrieved value from getMe field: ortonikc
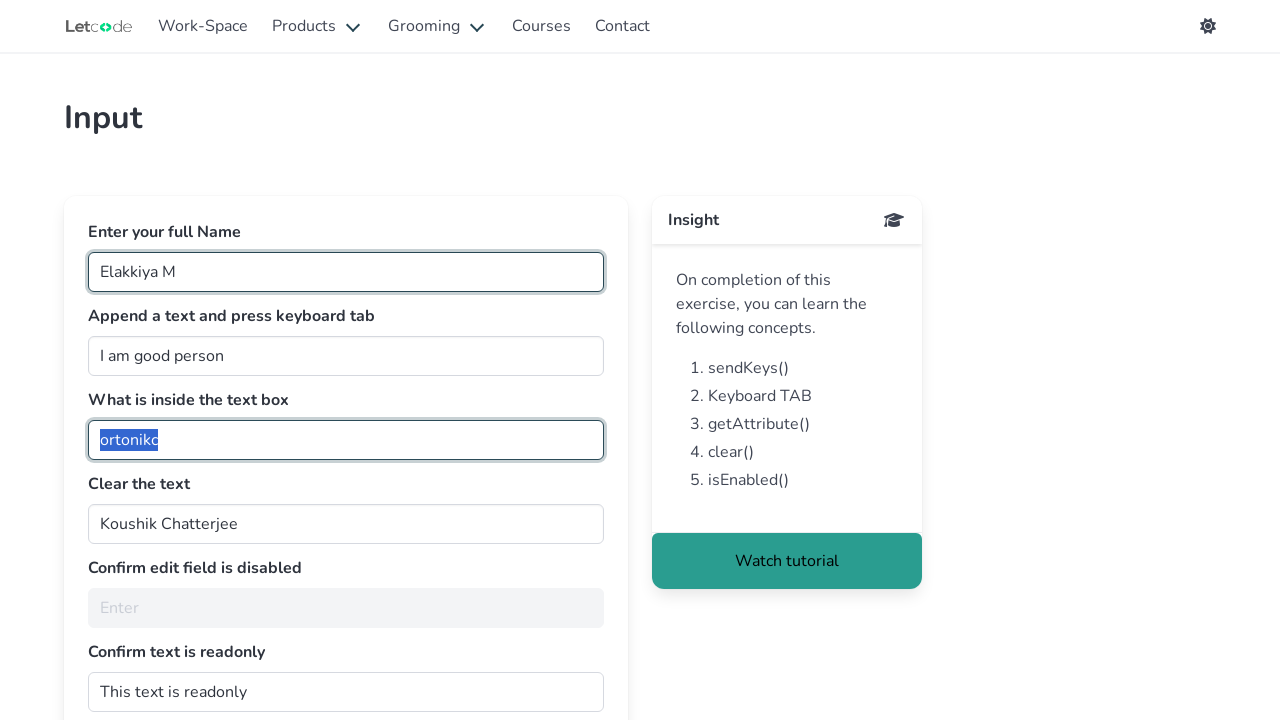

Cleared clearMe field on #clearMe
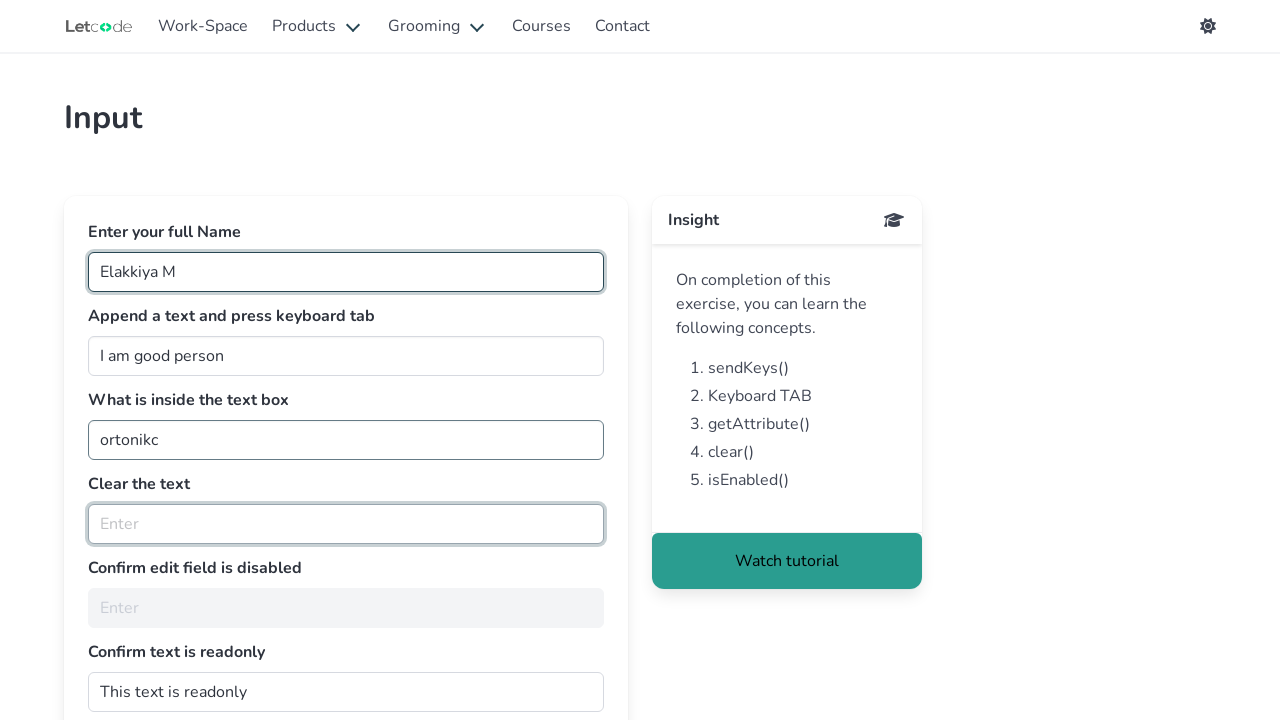

Checked if noEdit field is enabled: False
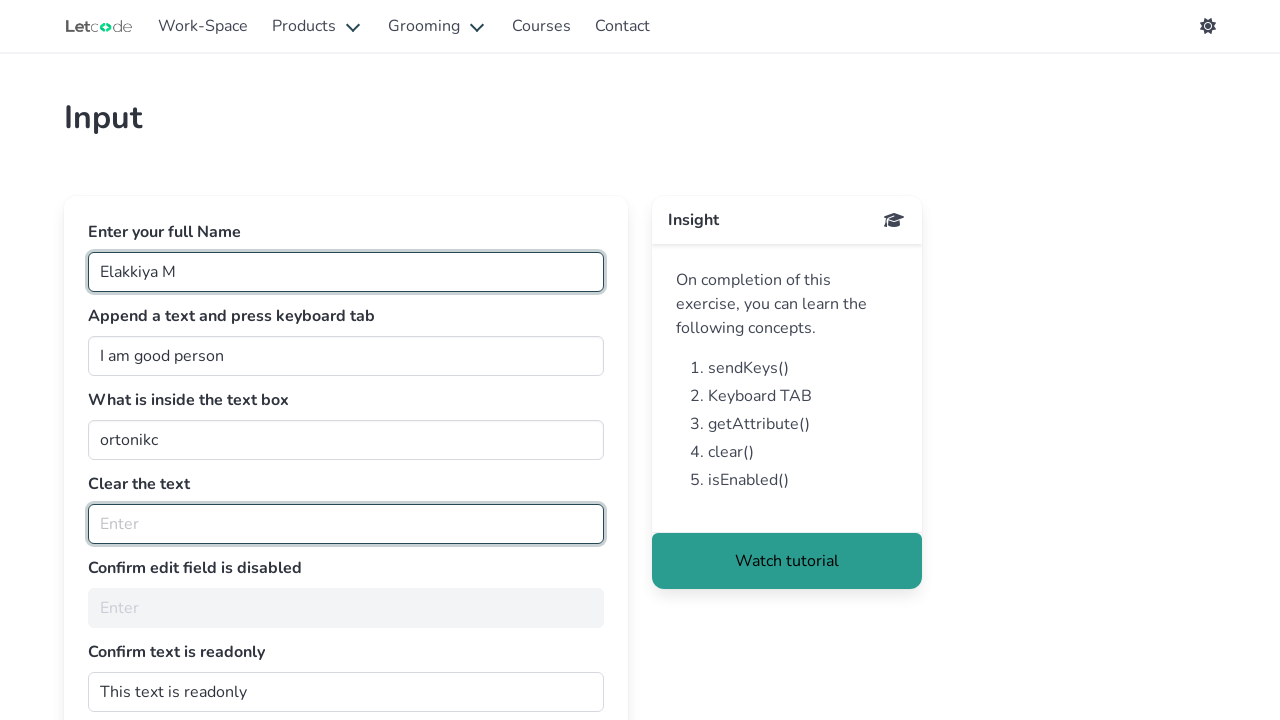

Retrieved readonly attribute from dontwrite field: 
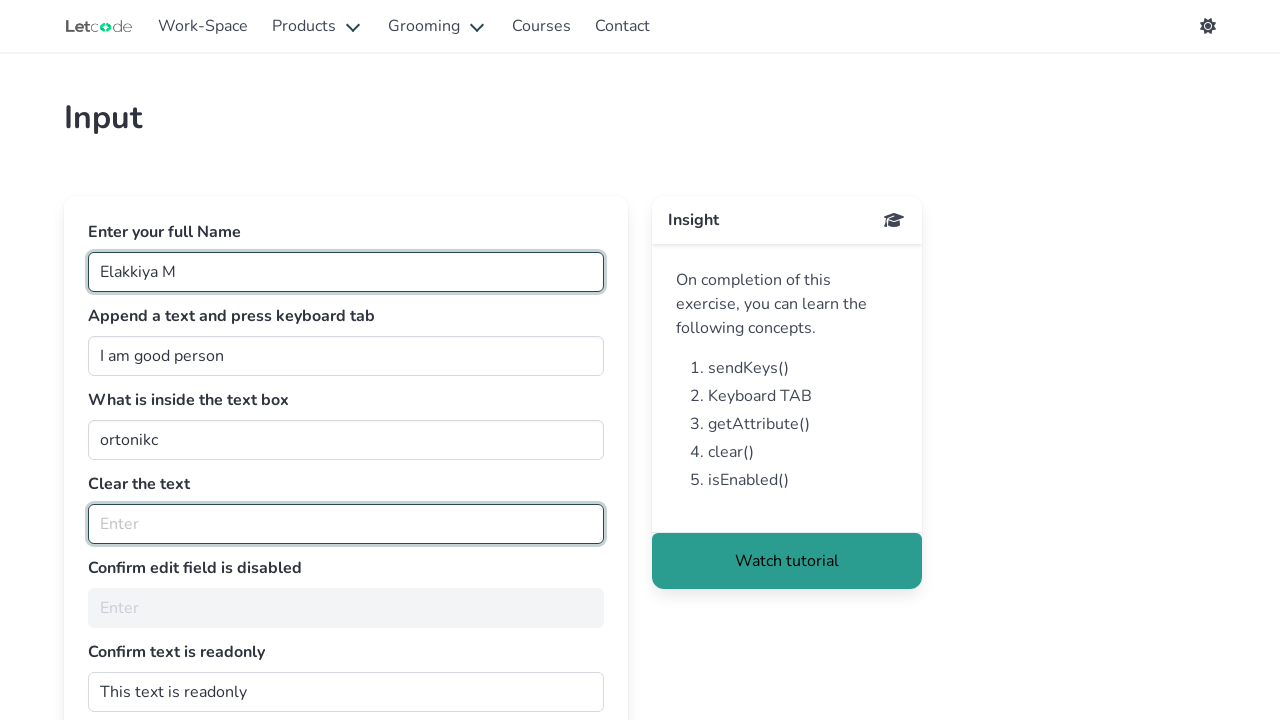

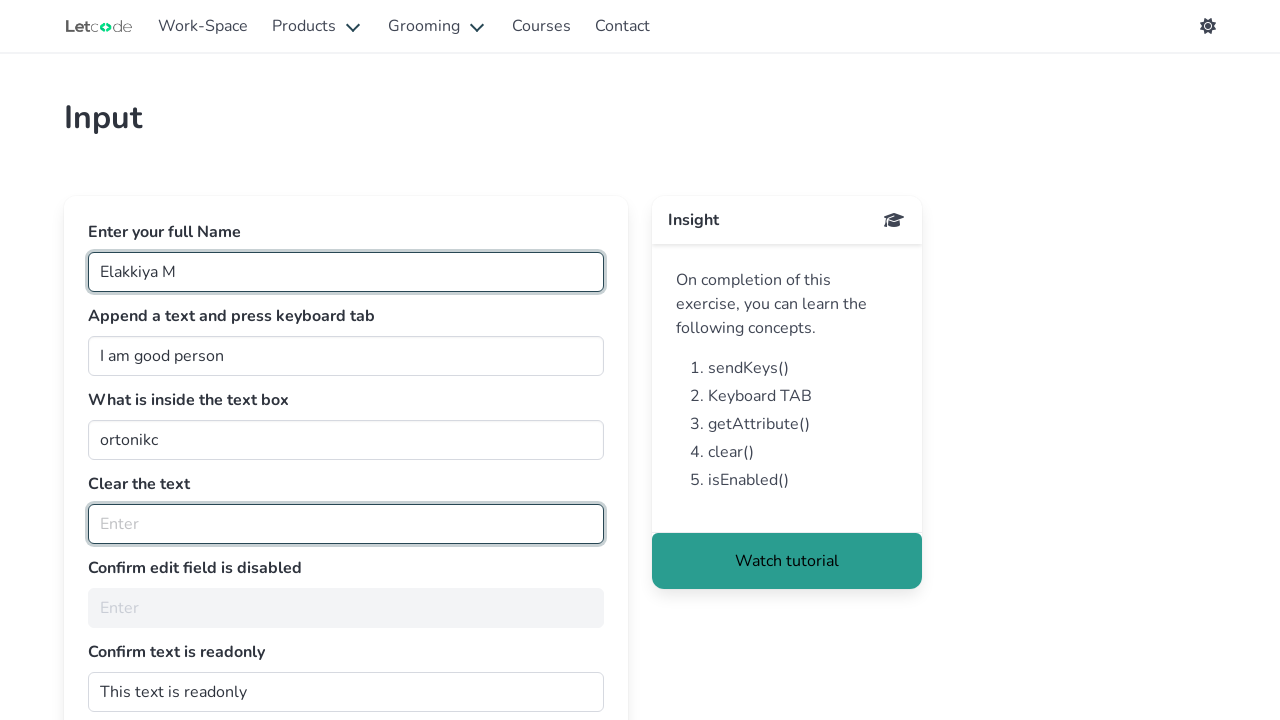